Tests a jQuery combo tree dropdown by clicking to open it and then selecting multiple choices from the dropdown options until they are no longer interactable

Starting URL: https://www.jqueryscript.net/demo/Drop-Down-Combo-Tree/

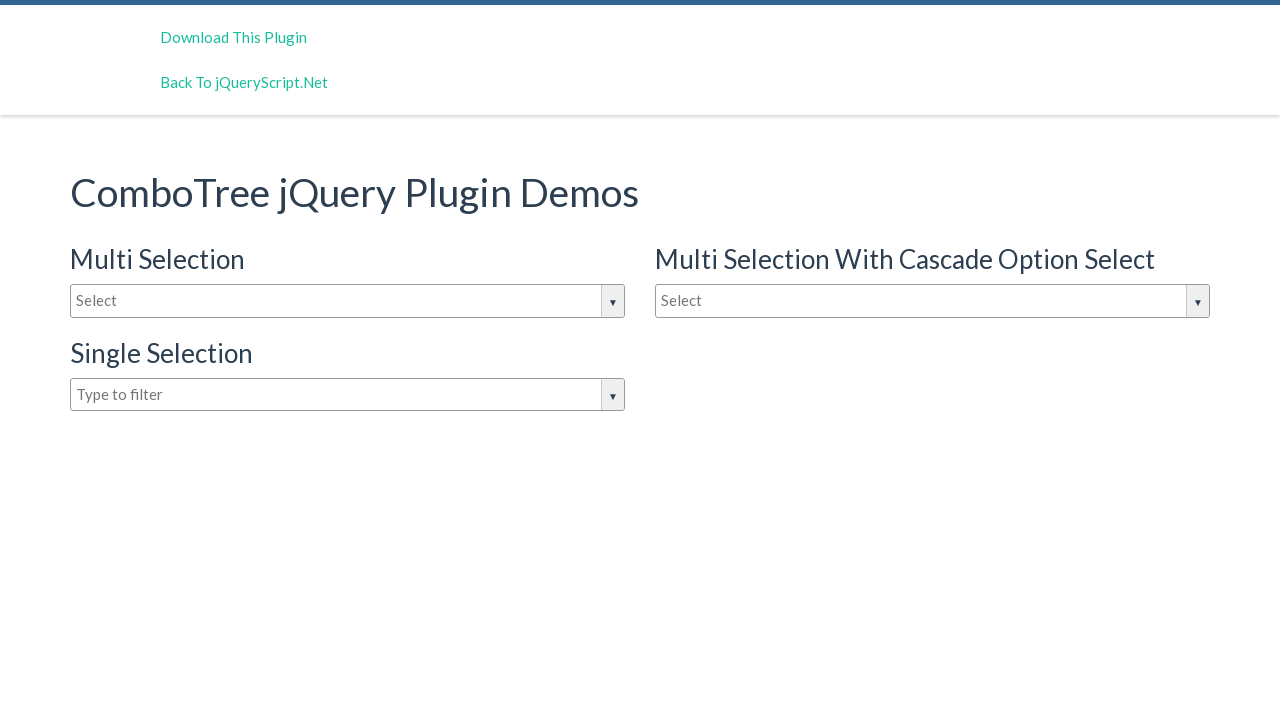

Clicked on the input box to open the jQuery combo tree dropdown at (348, 301) on #justAnInputBox
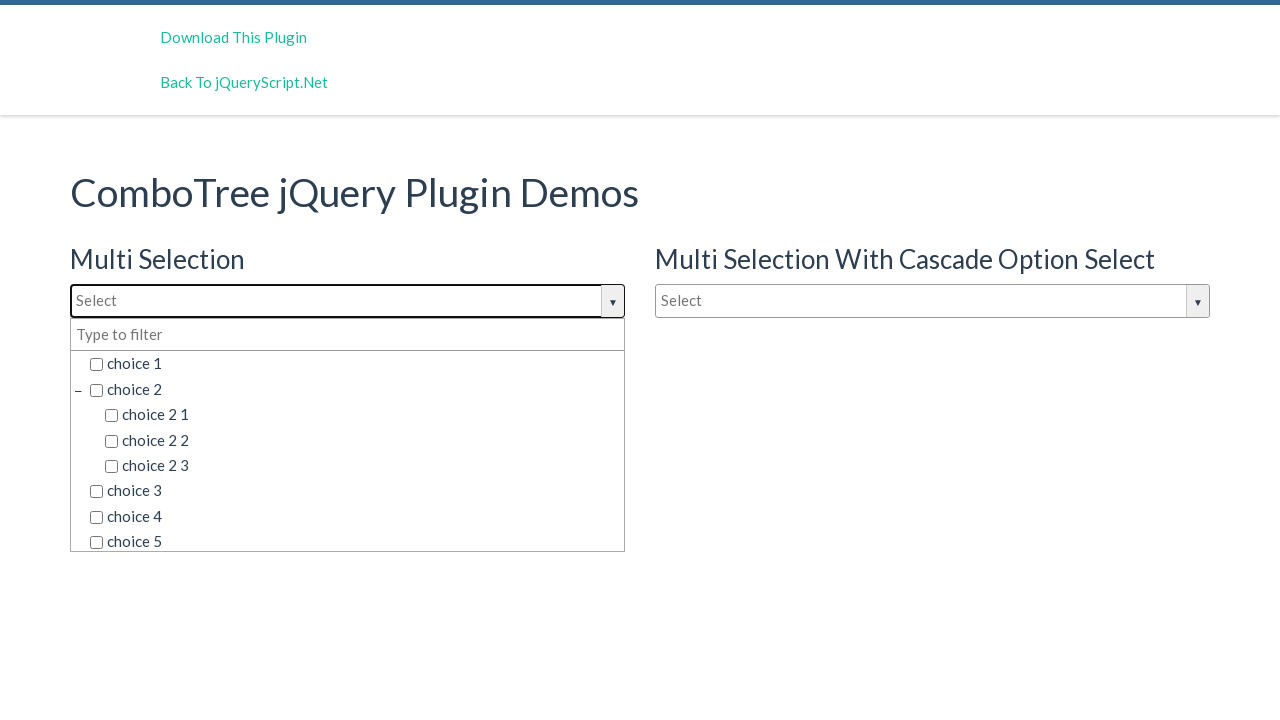

Dropdown options appeared and are ready for interaction
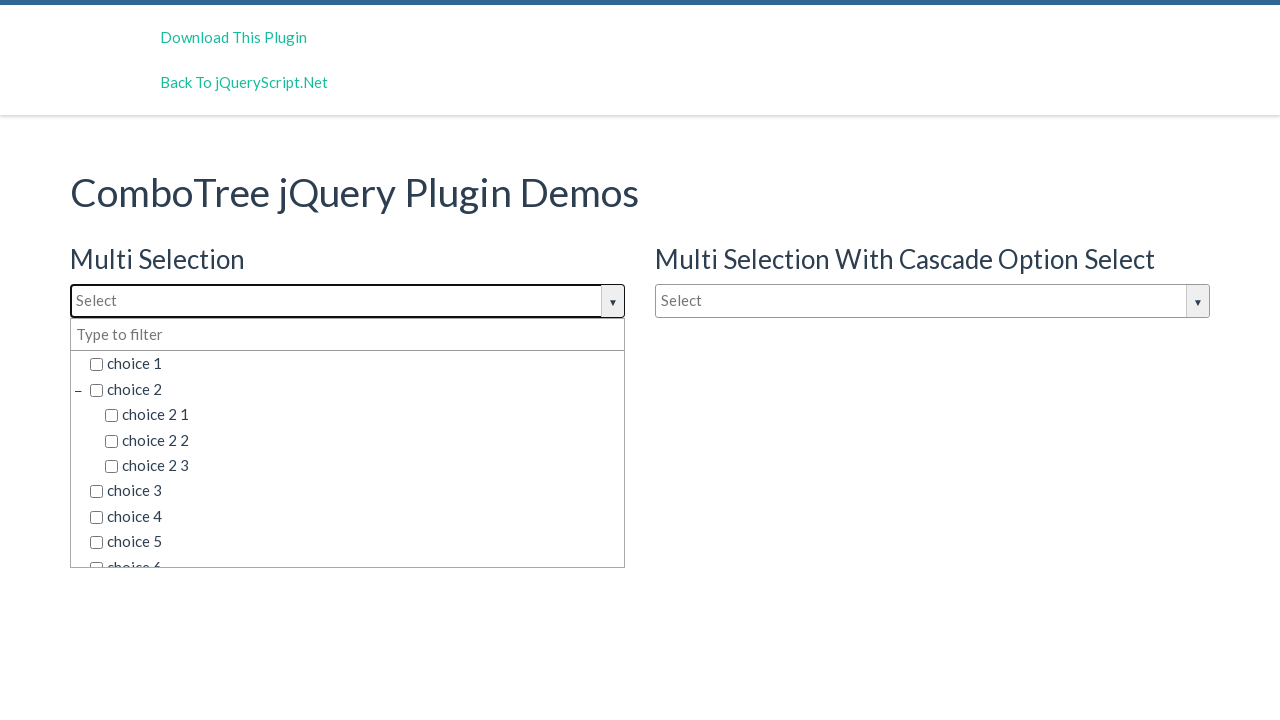

Located 45 dropdown choice options
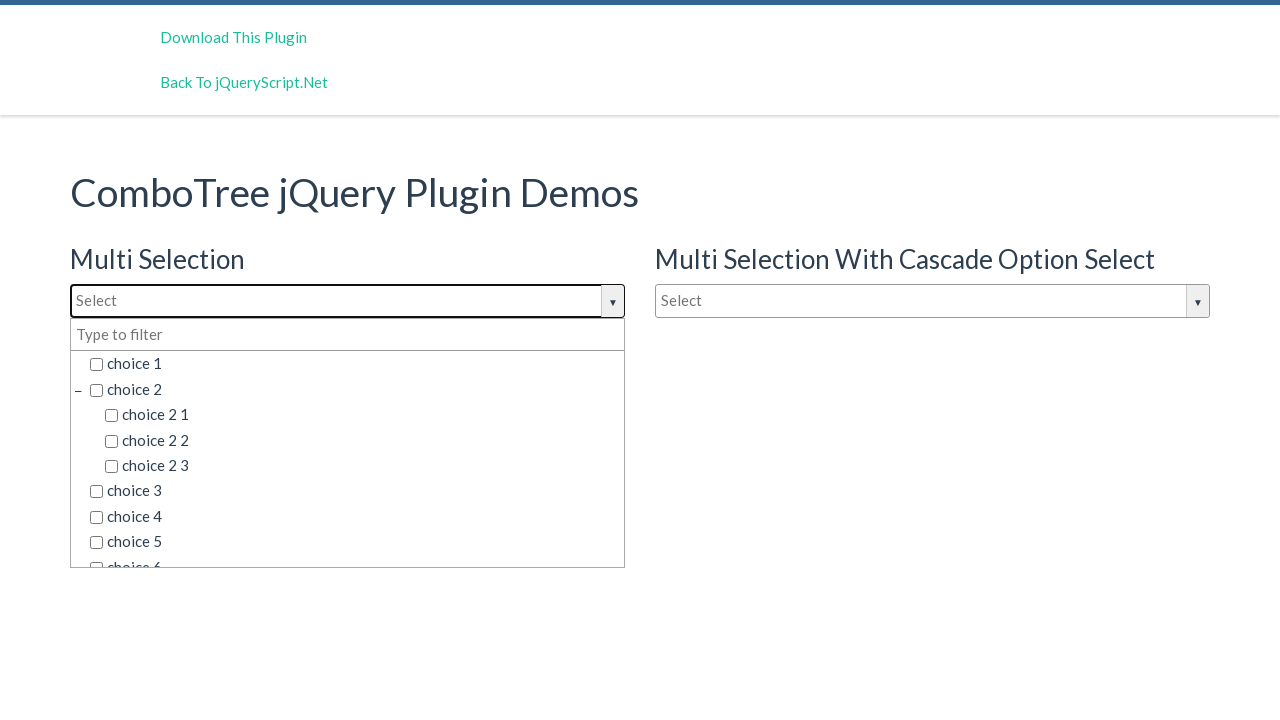

Clicked on dropdown choice option 1 at (355, 364) on span.comboTreeItemTitle >> nth=0
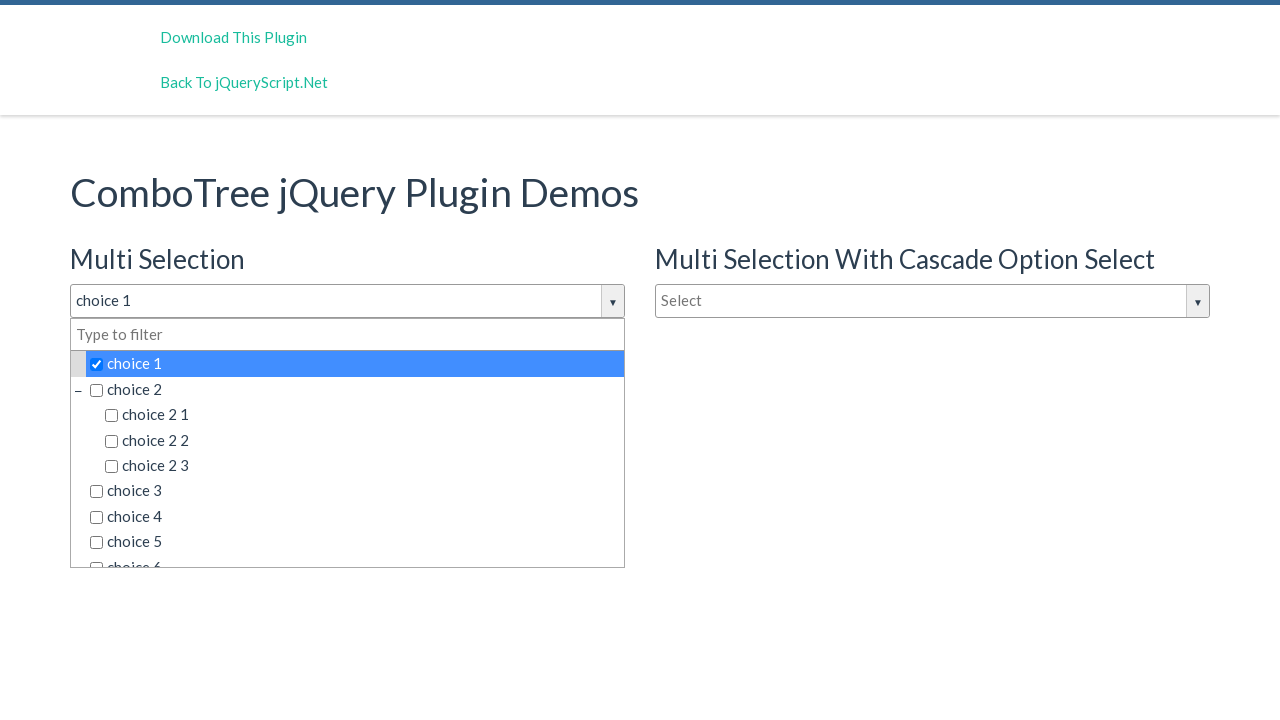

Clicked on dropdown choice option 2 at (355, 389) on span.comboTreeItemTitle >> nth=1
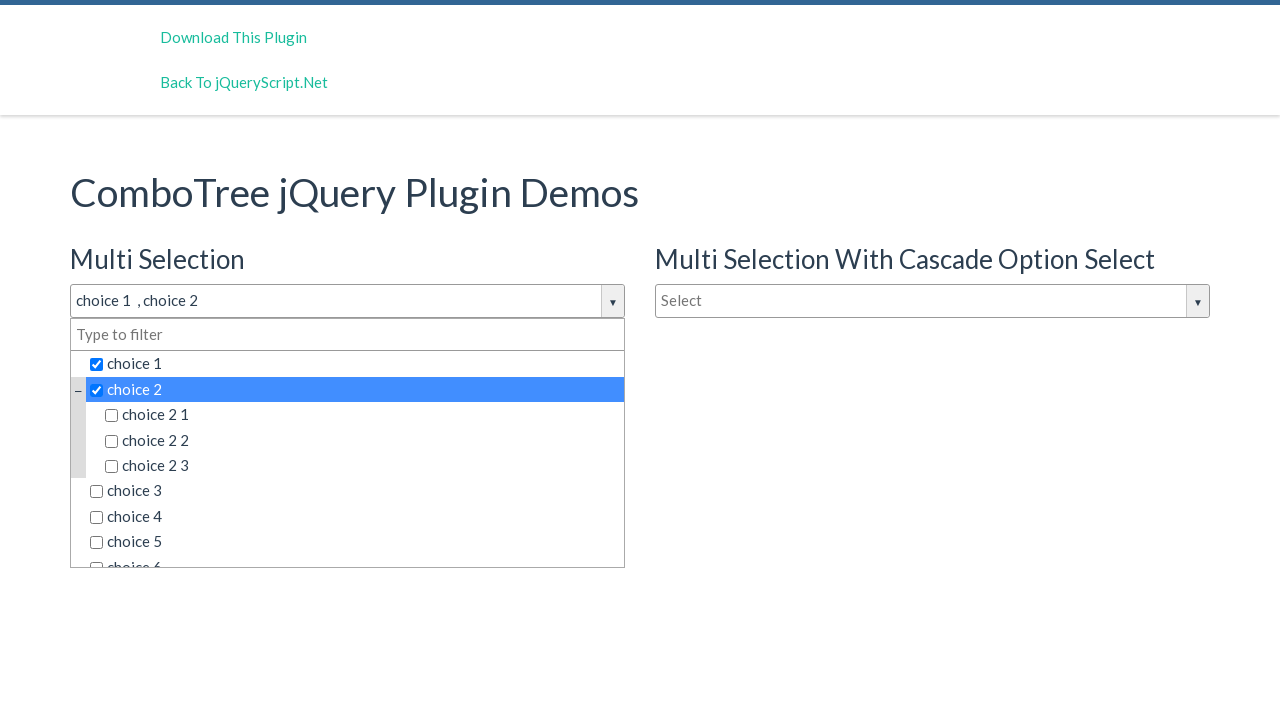

Clicked on dropdown choice option 3 at (362, 415) on span.comboTreeItemTitle >> nth=2
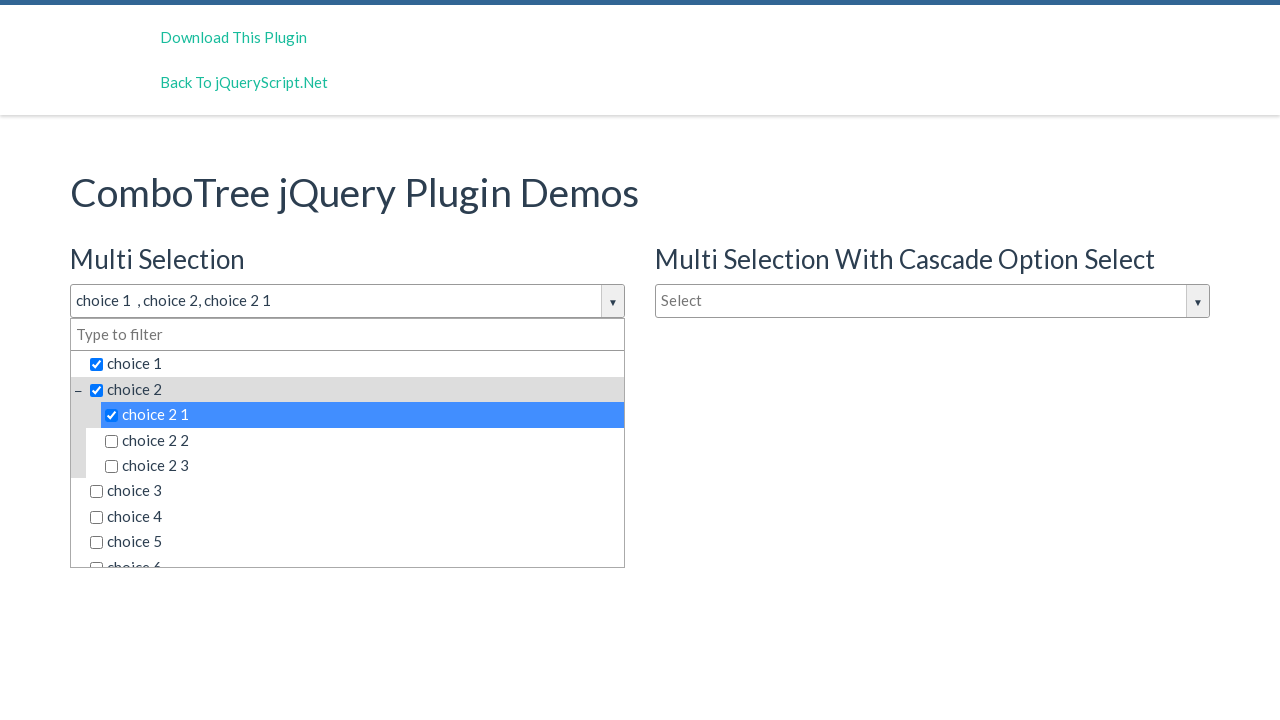

Clicked on dropdown choice option 4 at (362, 440) on span.comboTreeItemTitle >> nth=3
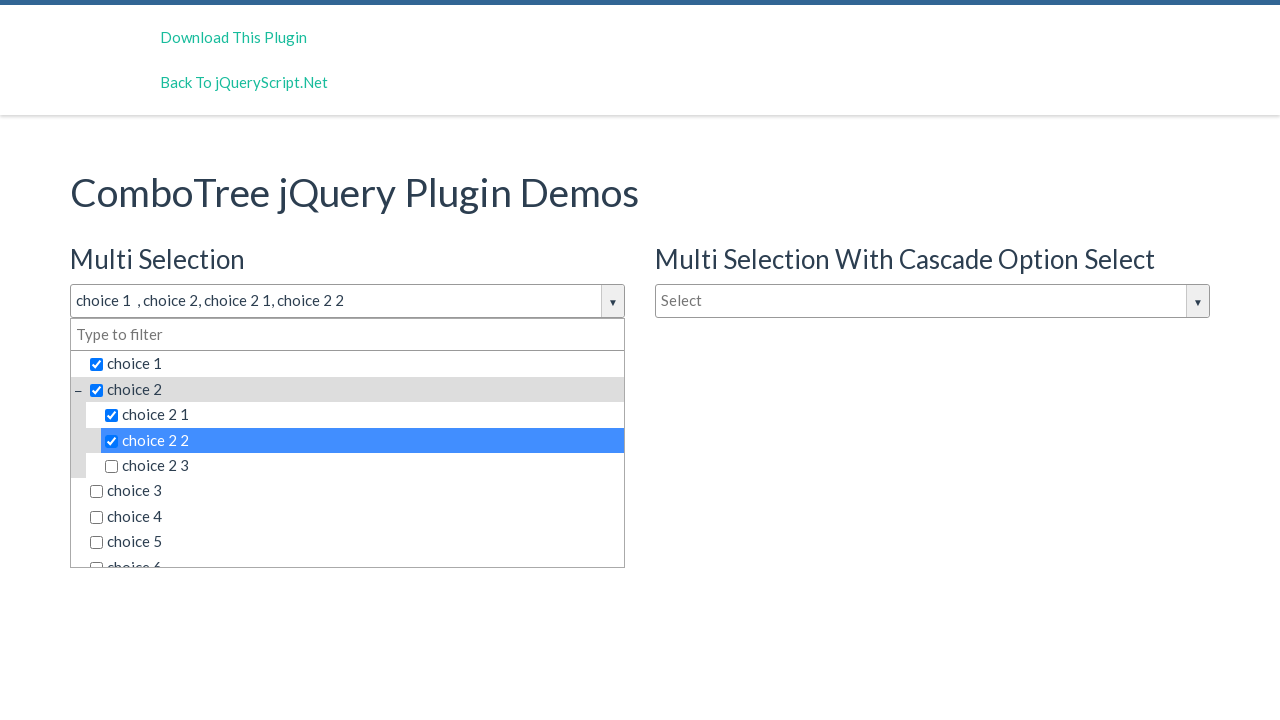

Clicked on dropdown choice option 5 at (362, 466) on span.comboTreeItemTitle >> nth=4
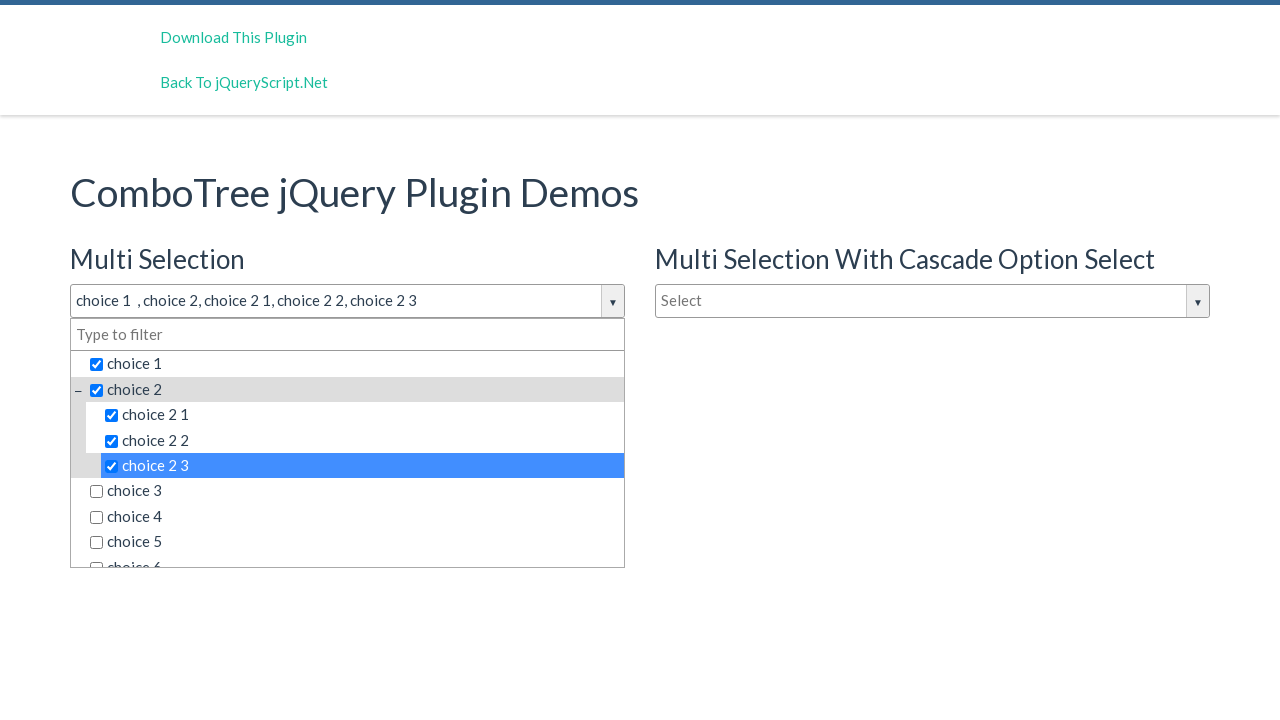

Clicked on dropdown choice option 6 at (355, 491) on span.comboTreeItemTitle >> nth=5
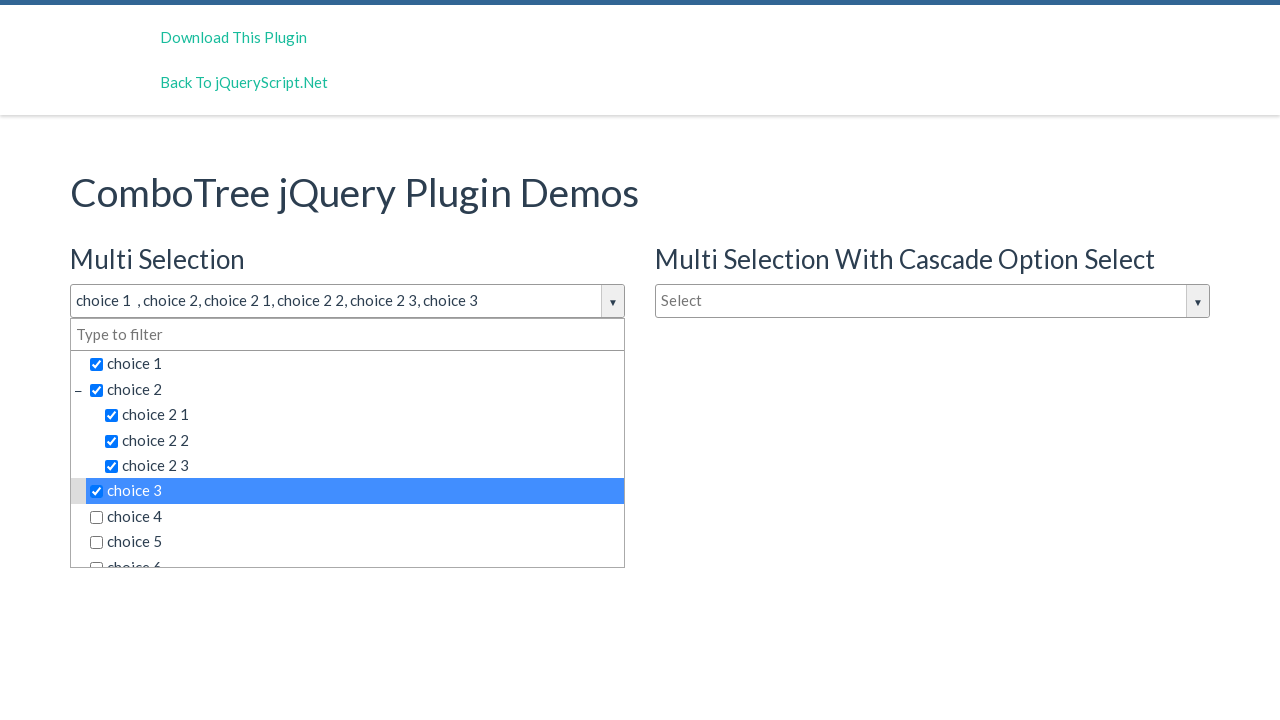

Clicked on dropdown choice option 7 at (355, 517) on span.comboTreeItemTitle >> nth=6
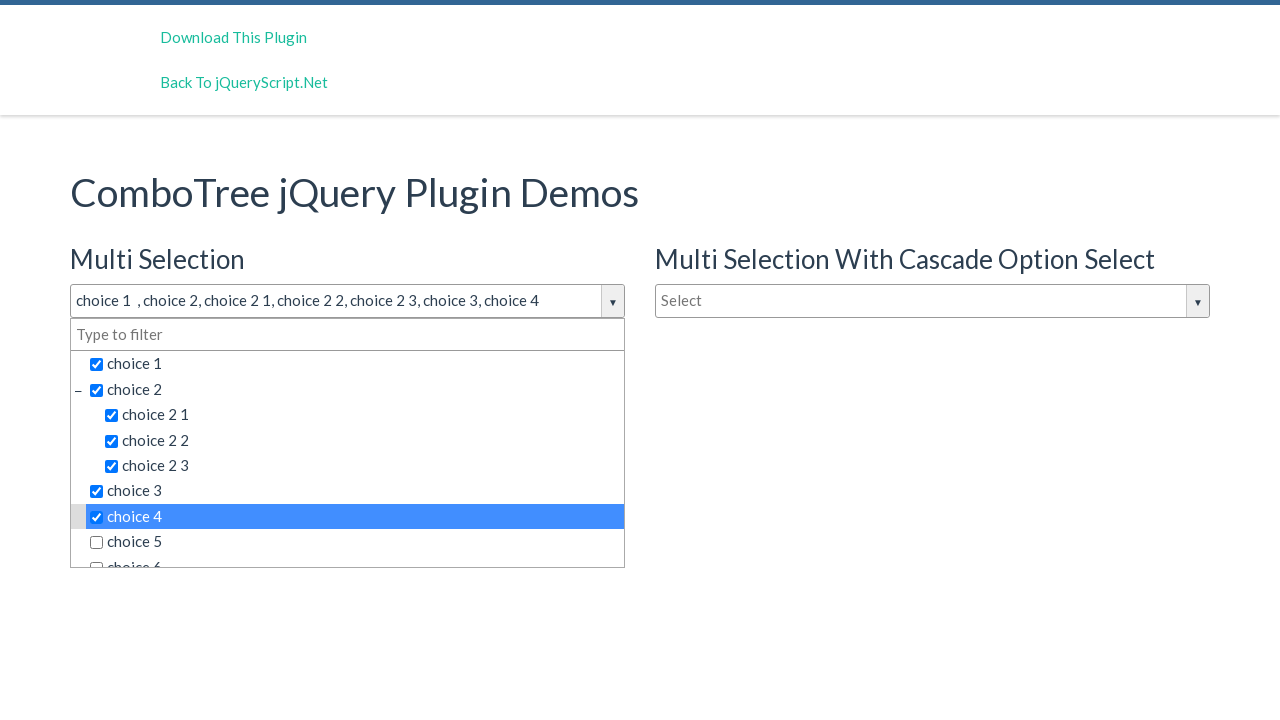

Clicked on dropdown choice option 8 at (355, 542) on span.comboTreeItemTitle >> nth=7
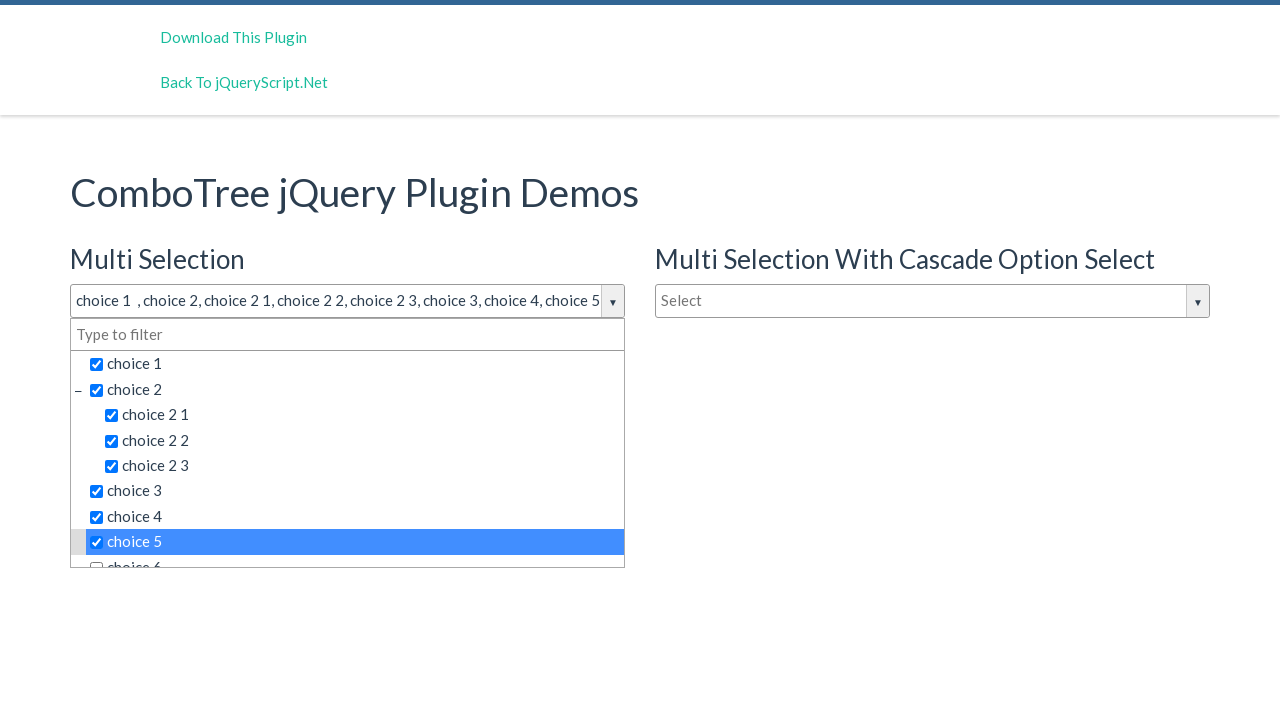

Clicked on dropdown choice option 9 at (355, 554) on span.comboTreeItemTitle >> nth=8
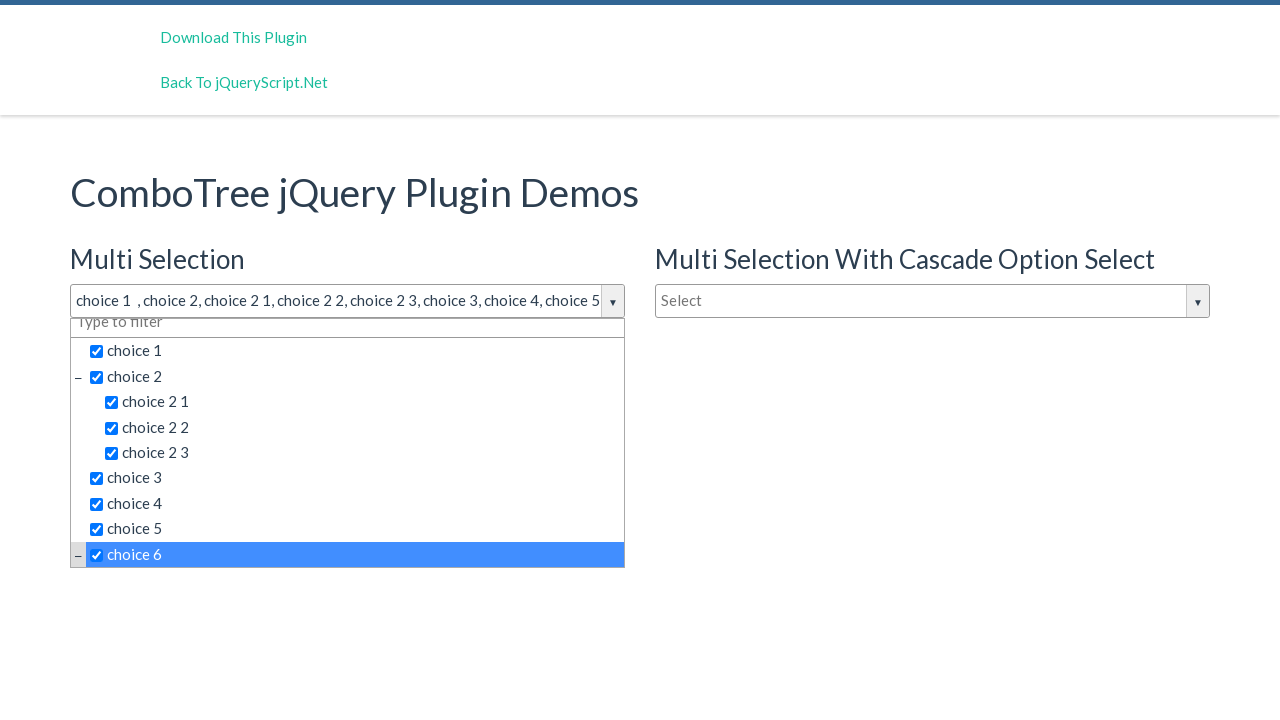

Clicked on dropdown choice option 10 at (362, 443) on span.comboTreeItemTitle >> nth=9
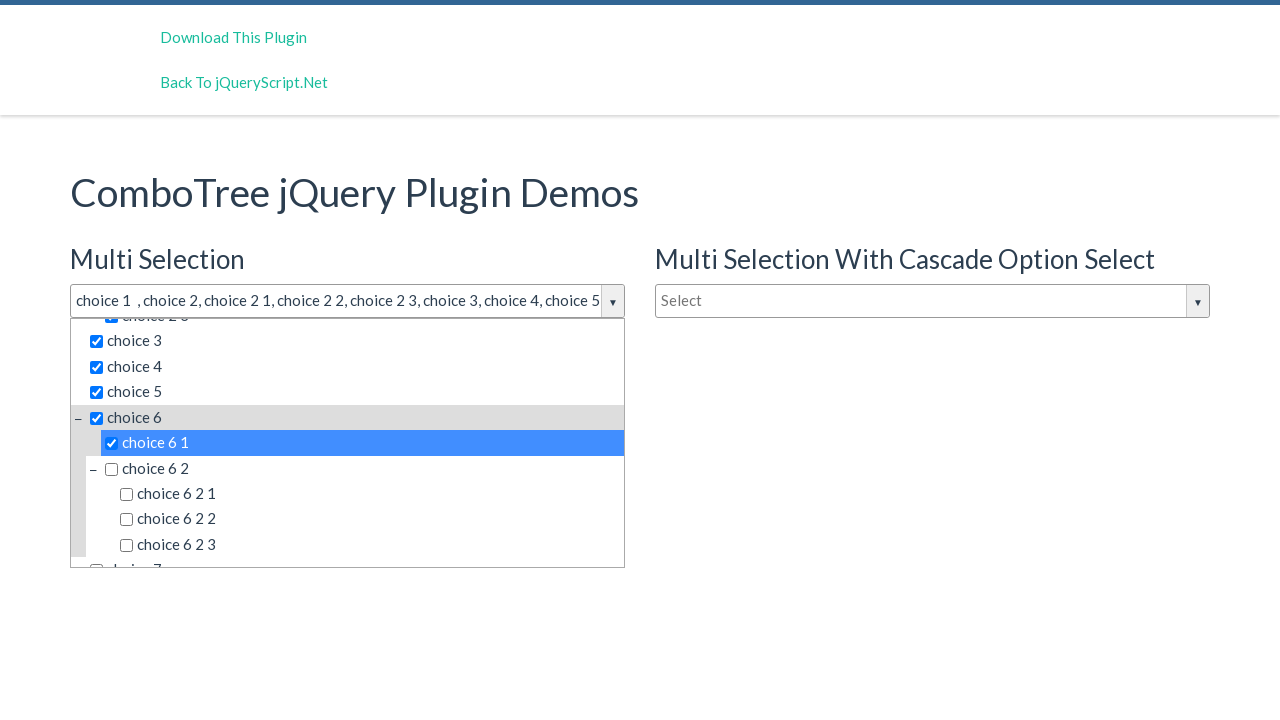

Clicked on dropdown choice option 11 at (362, 468) on span.comboTreeItemTitle >> nth=10
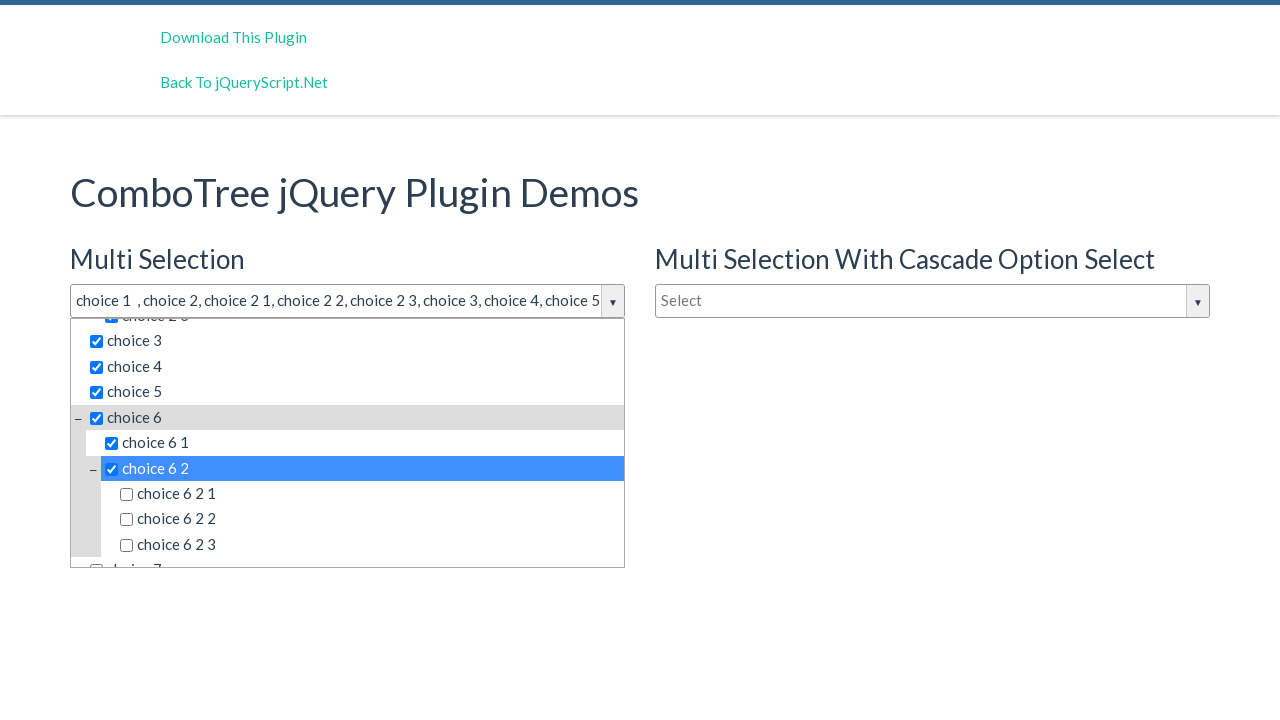

Clicked on dropdown choice option 12 at (370, 494) on span.comboTreeItemTitle >> nth=11
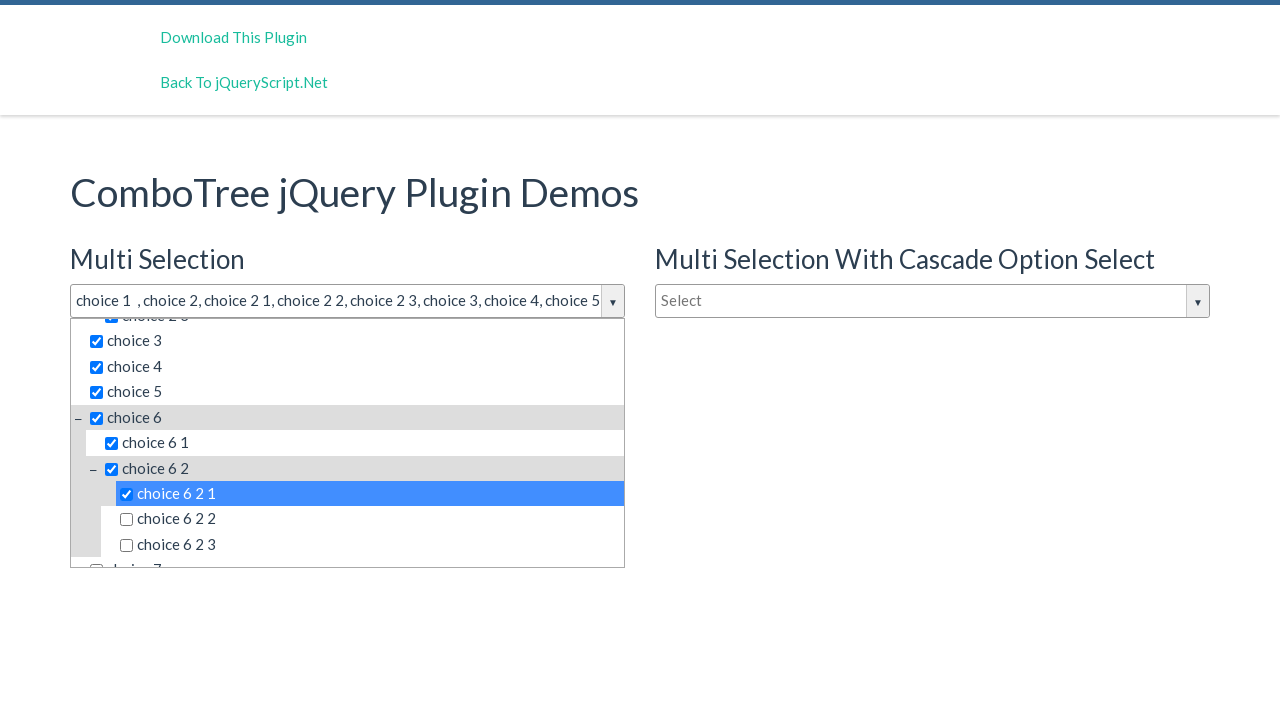

Clicked on dropdown choice option 13 at (370, 519) on span.comboTreeItemTitle >> nth=12
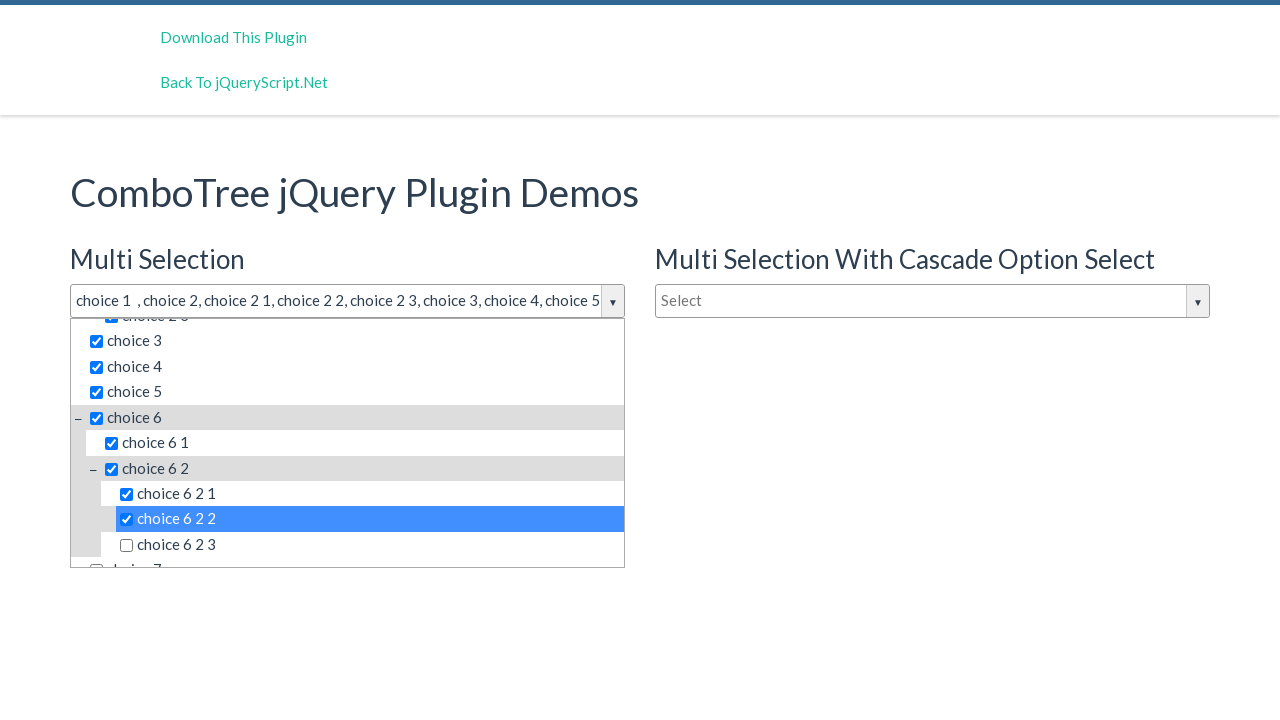

Clicked on dropdown choice option 14 at (370, 545) on span.comboTreeItemTitle >> nth=13
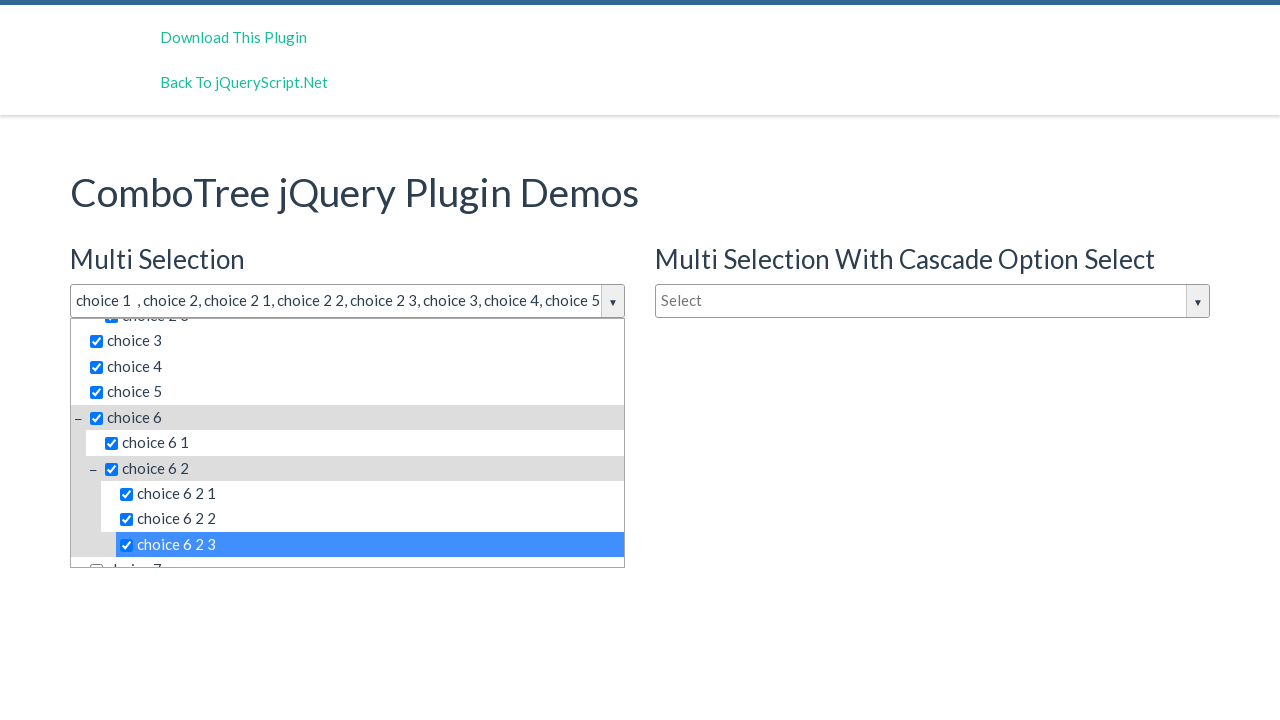

Clicked on dropdown choice option 15 at (355, 554) on span.comboTreeItemTitle >> nth=14
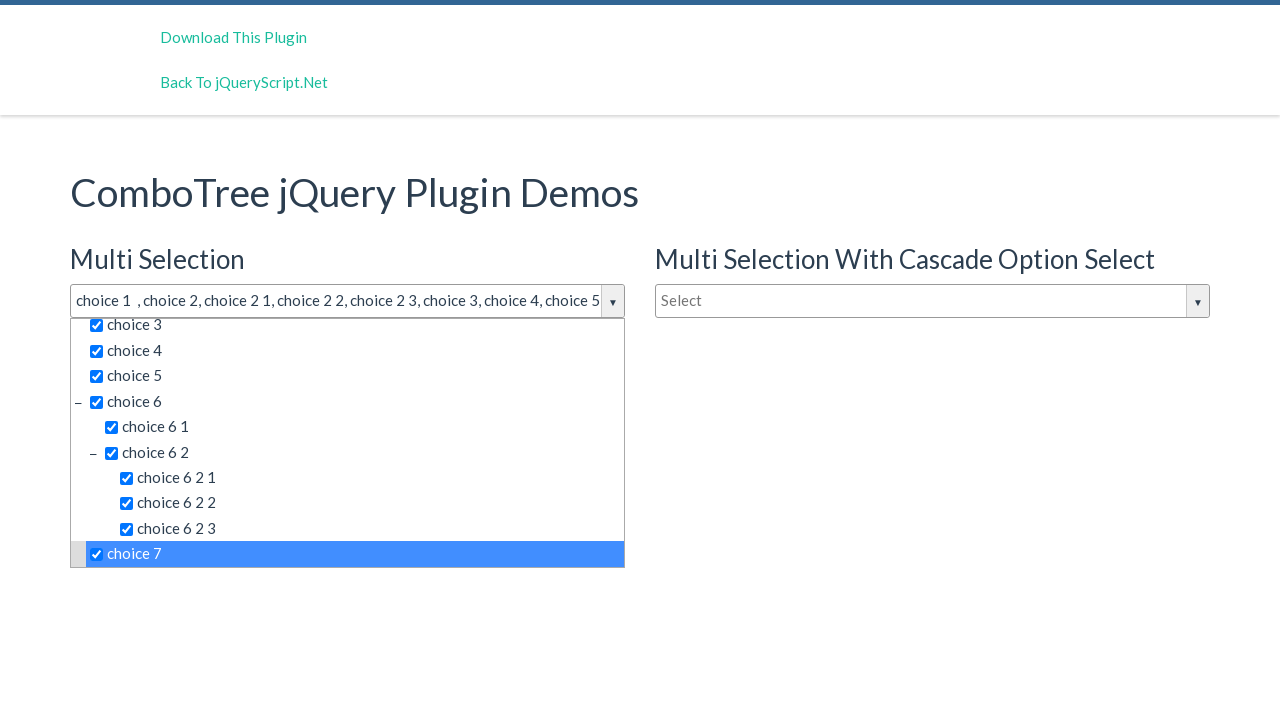

Choice option 16 is no longer visible, stopping selection
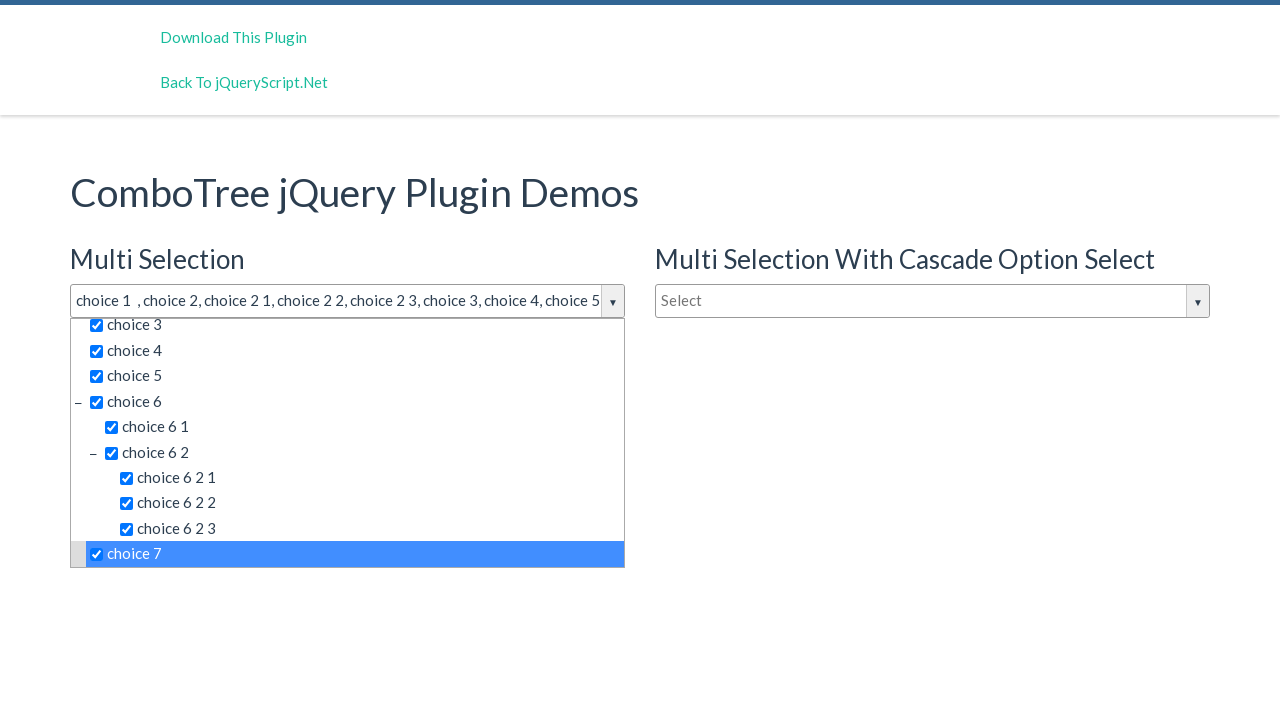

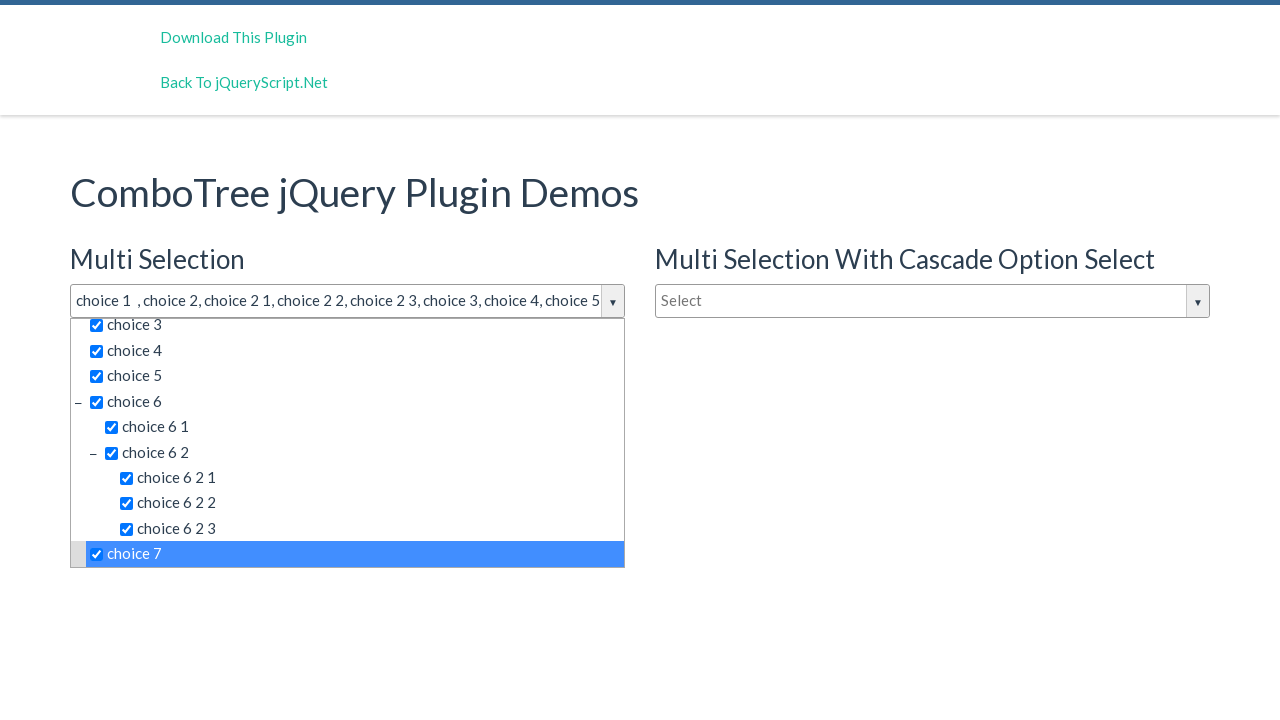